Navigates to a tutorial website and performs various scroll operations using JavaScript execution

Starting URL: https://www.hyrtutorials.com/

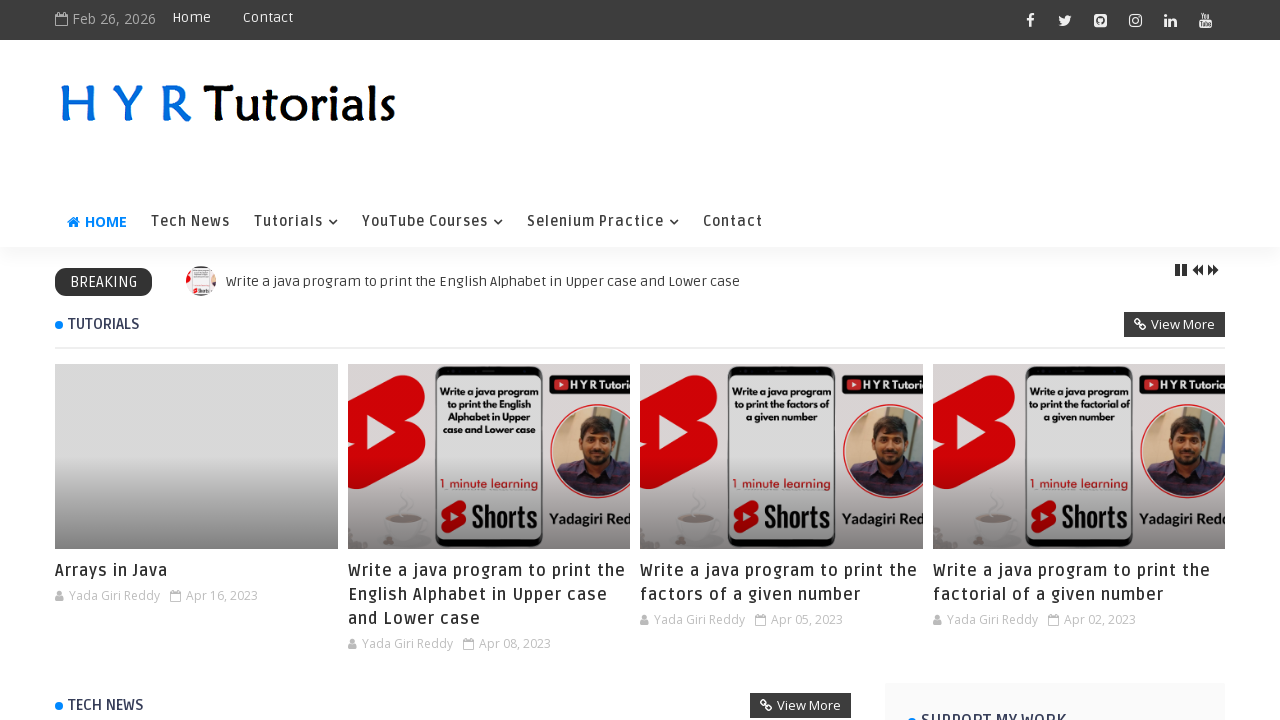

Scrolled to absolute position 0,200 using window.scrollTo()
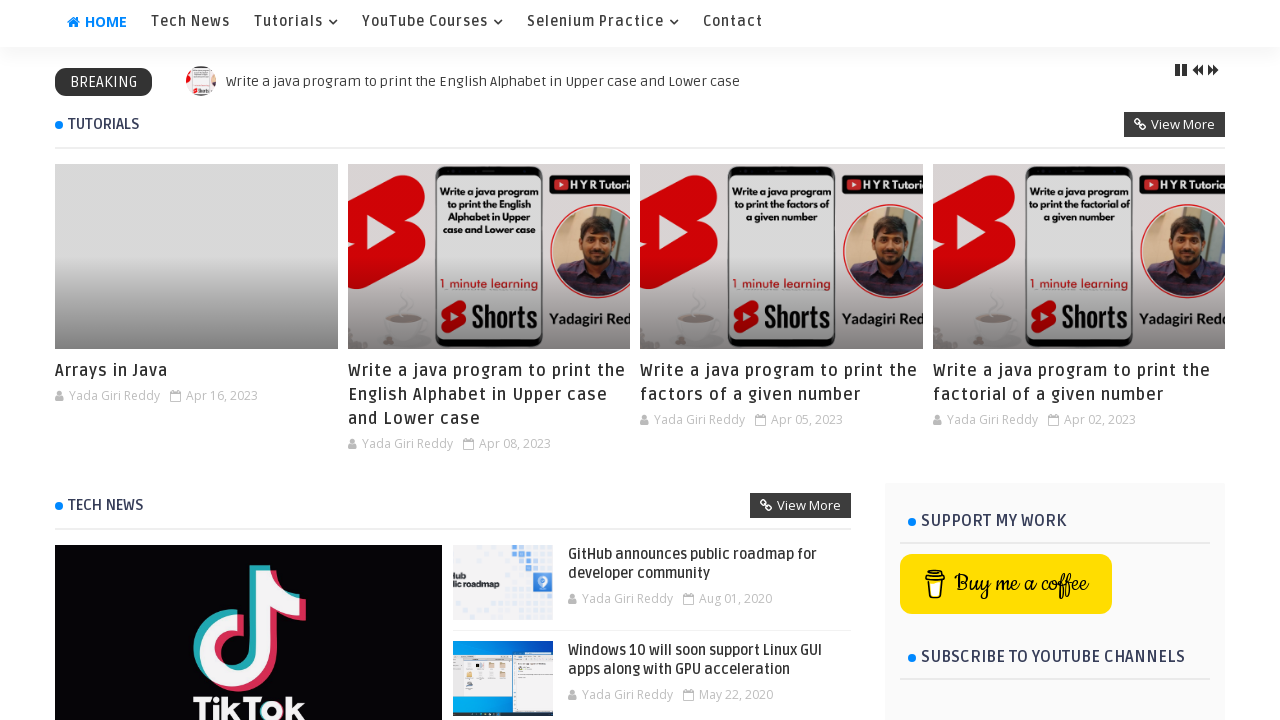

Scrolled down by 200 pixels relative to current position using window.scrollBy()
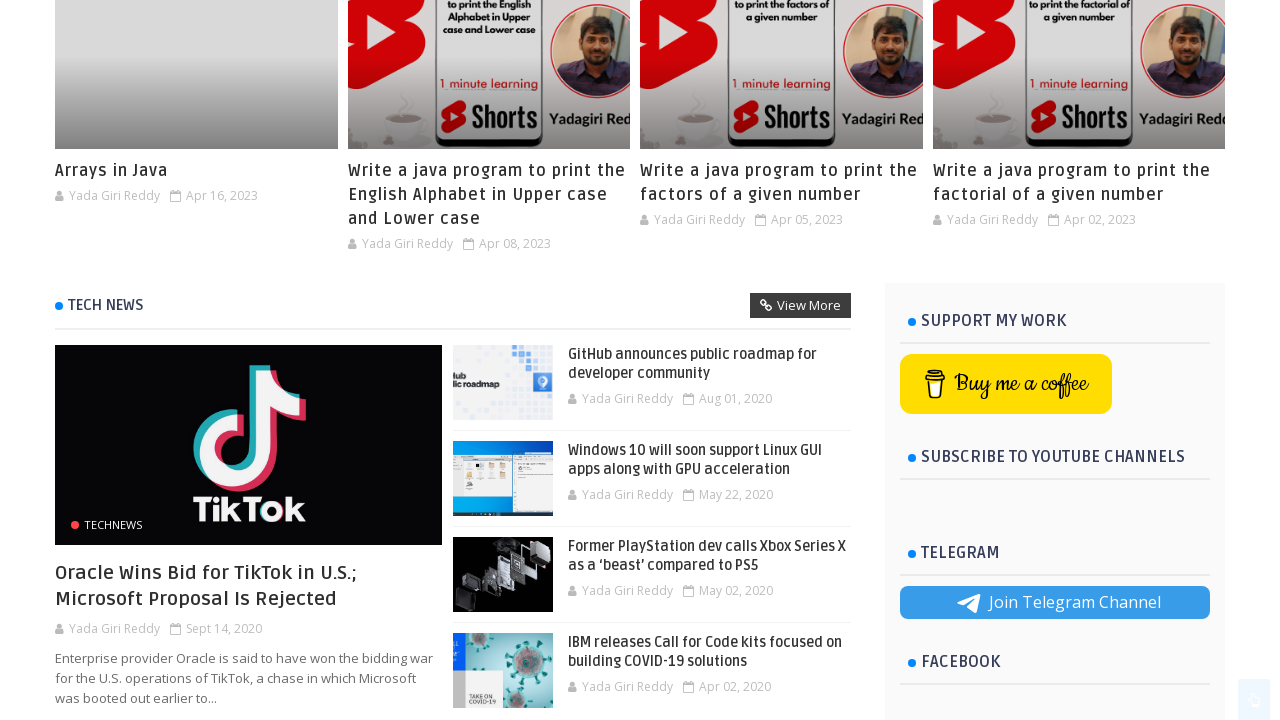

Scrolled element with id 'ty_footer' into view using scrollIntoView()
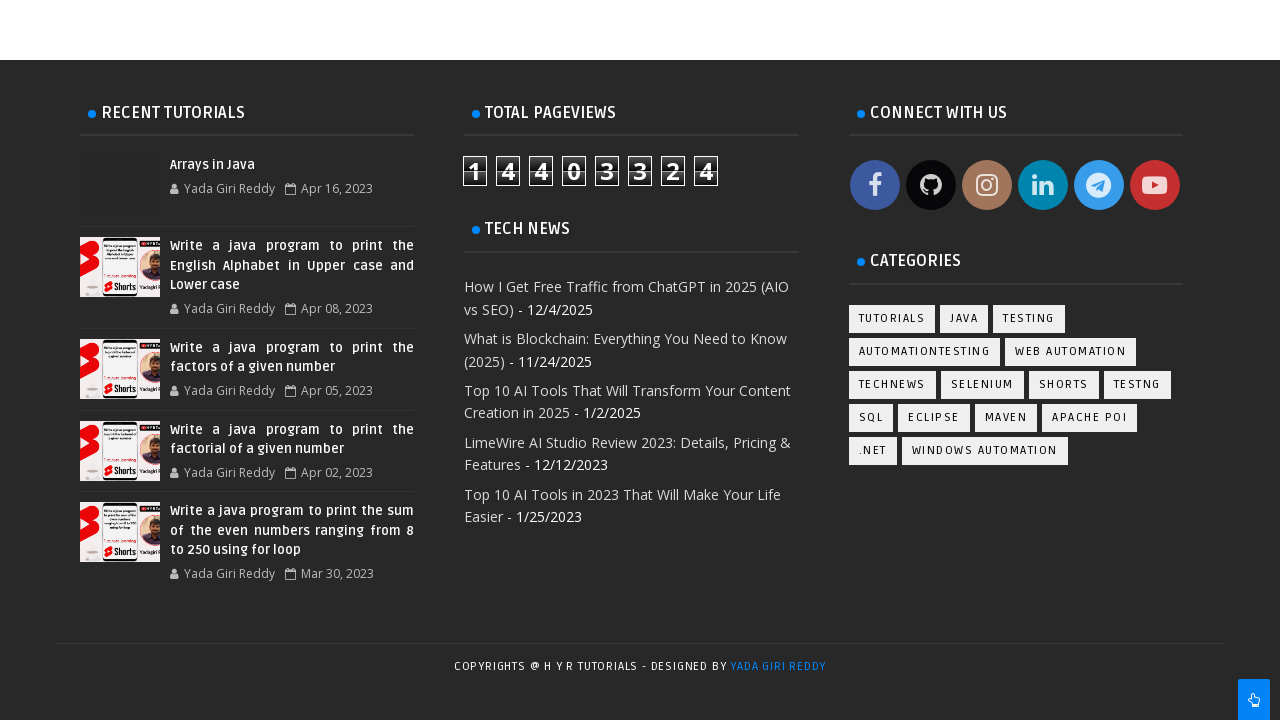

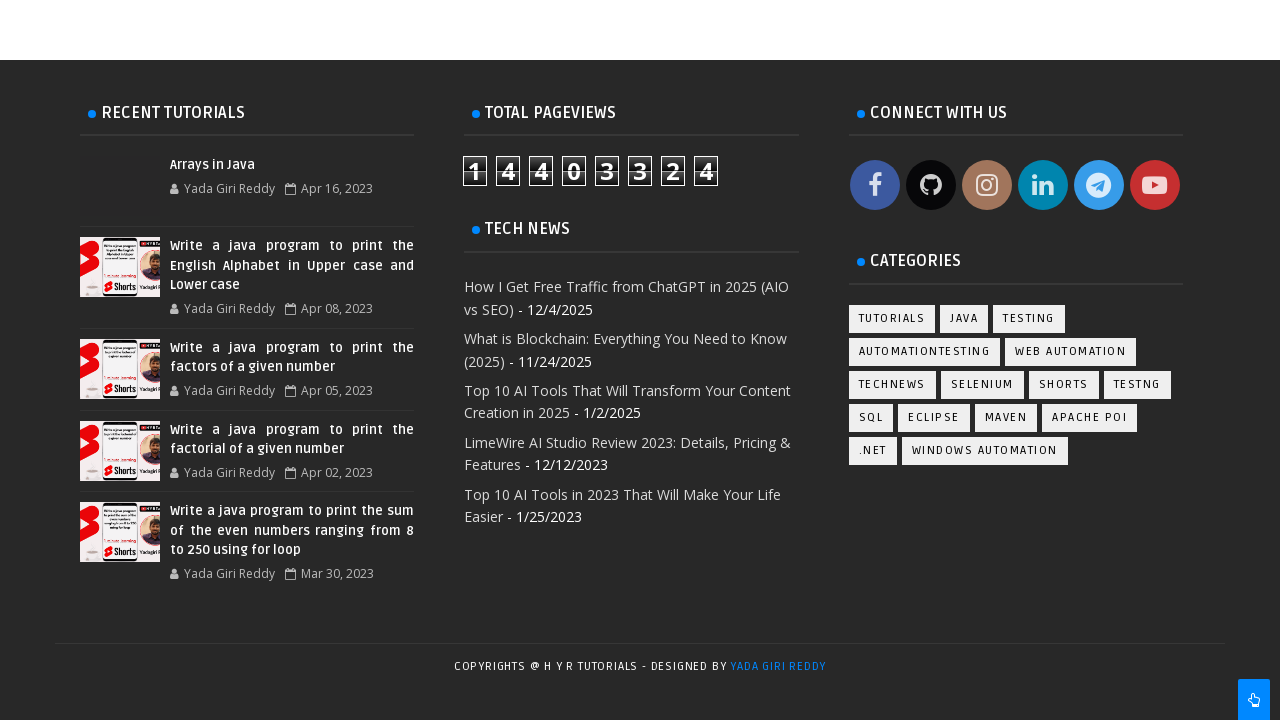